Tests table sorting and filtering functionality by clicking column headers, verifying sort order, and using the search feature to filter results

Starting URL: https://rahulshettyacademy.com/seleniumPractise/#/offers

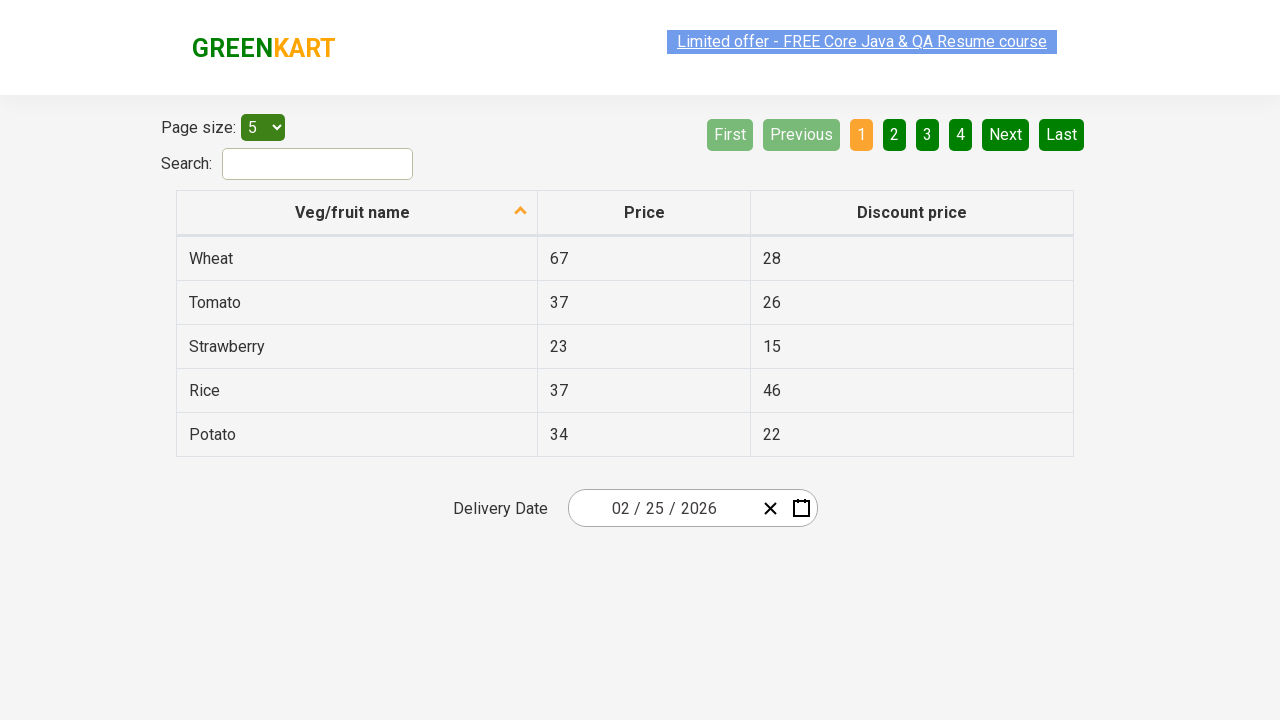

Clicked first column header to sort table at (357, 213) on xpath=//tr/th[1]
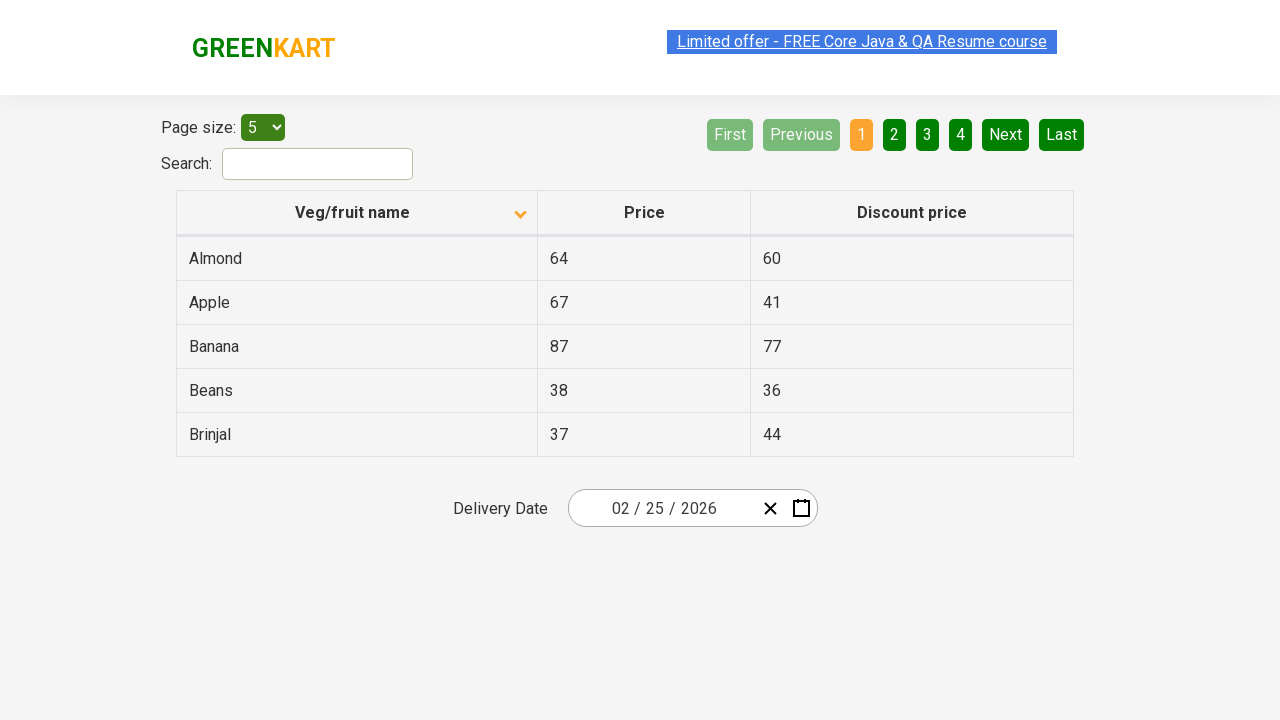

Table body loaded and visible
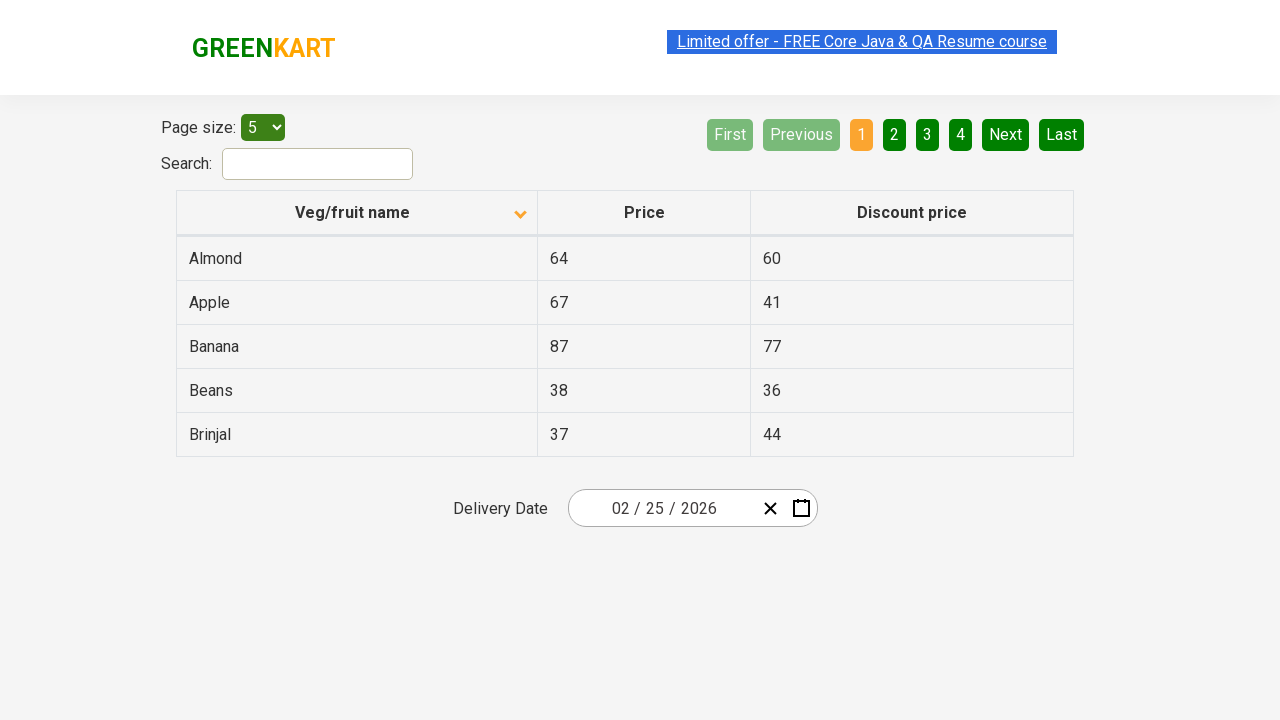

Retrieved all table body text contents for sorting verification
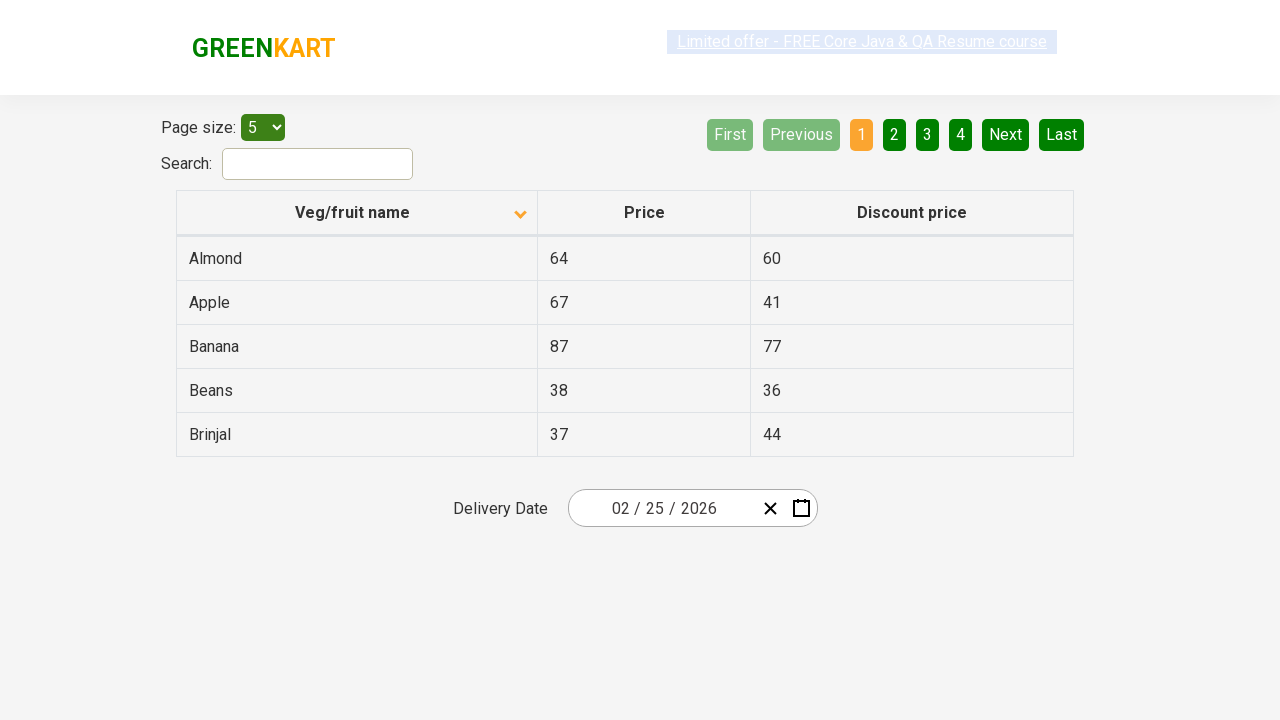

Verified table is sorted correctly in ascending order
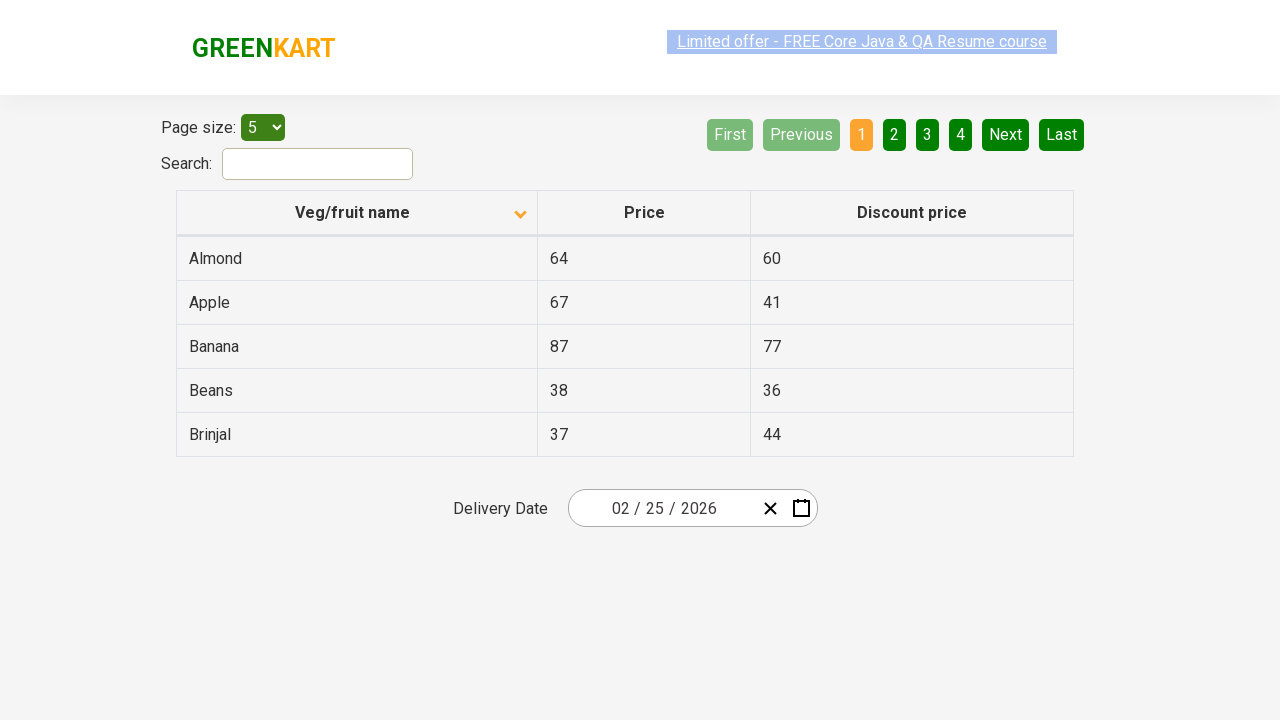

Entered 'Rice' in search field on #search-field
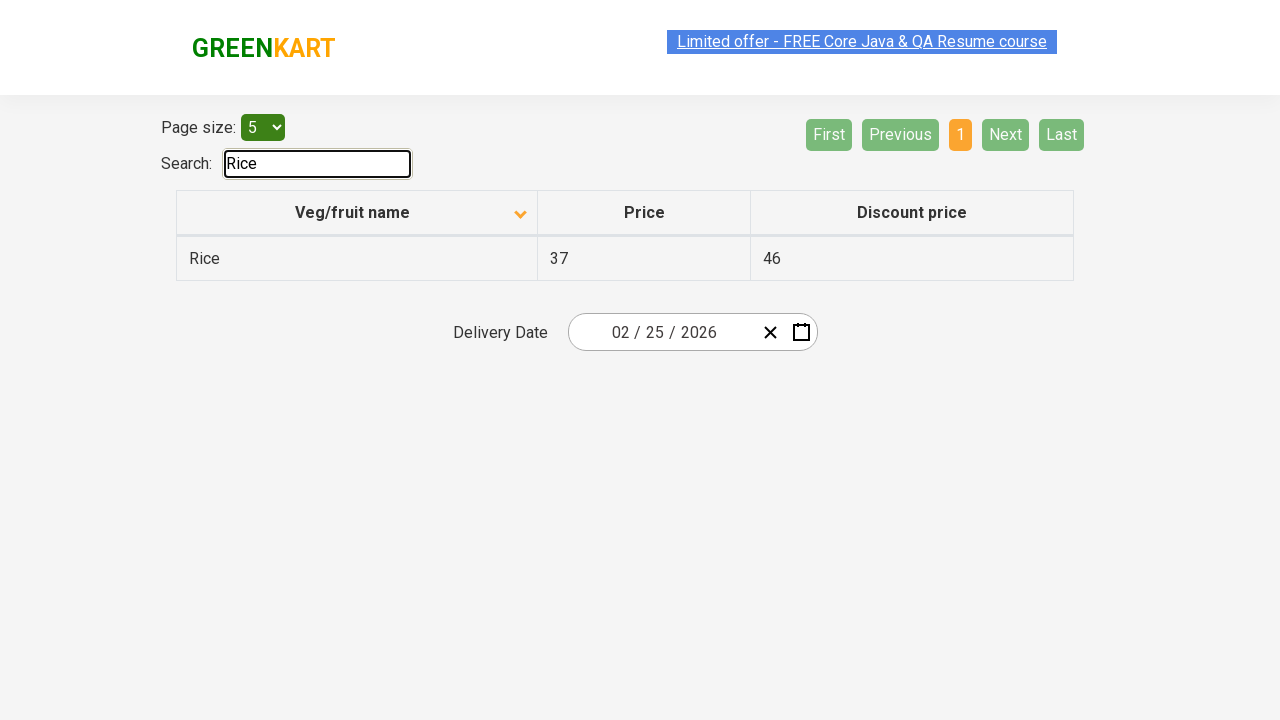

Waited for search filter to apply
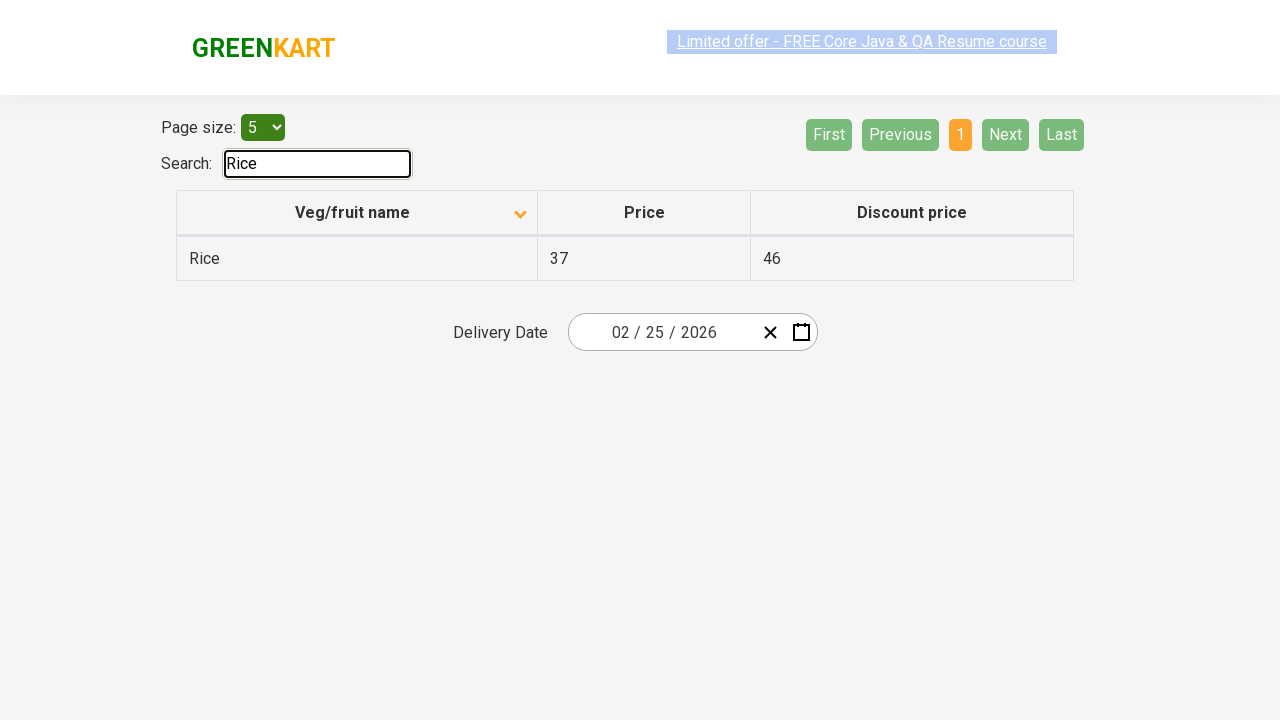

Retrieved all vegetable names from filtered results
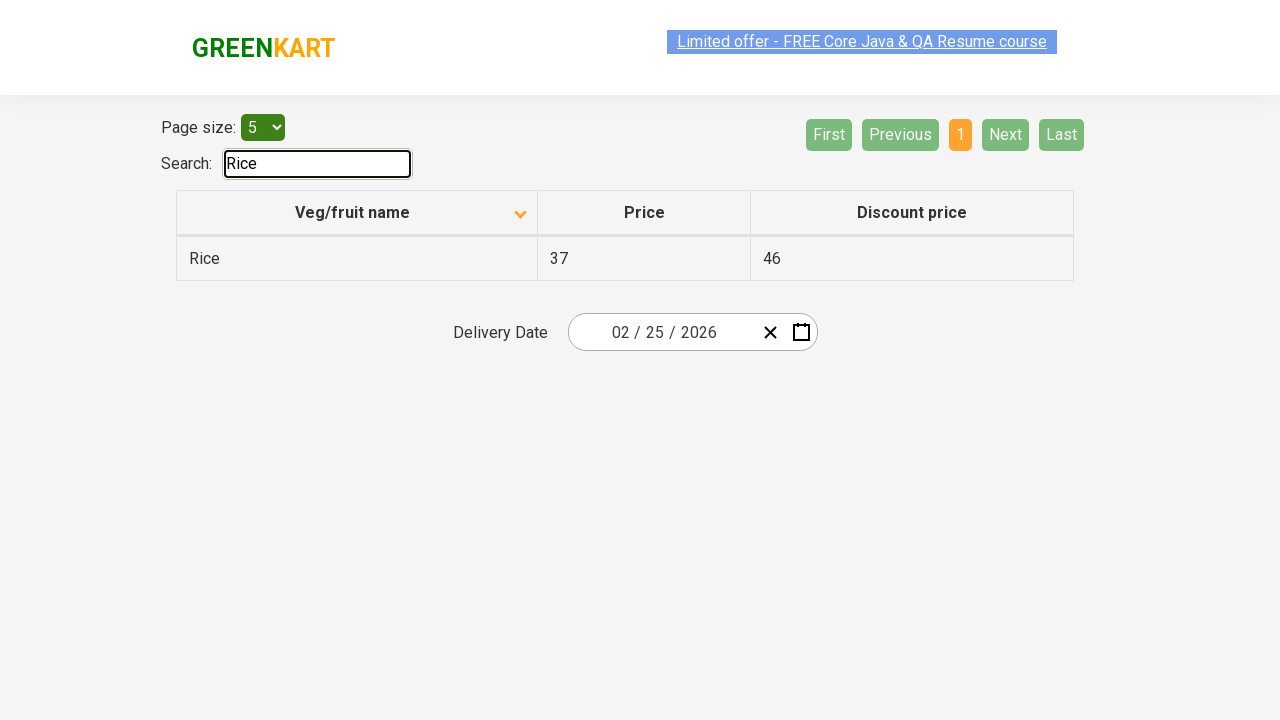

Verified all filtered results contain 'Rice' - search filter working correctly
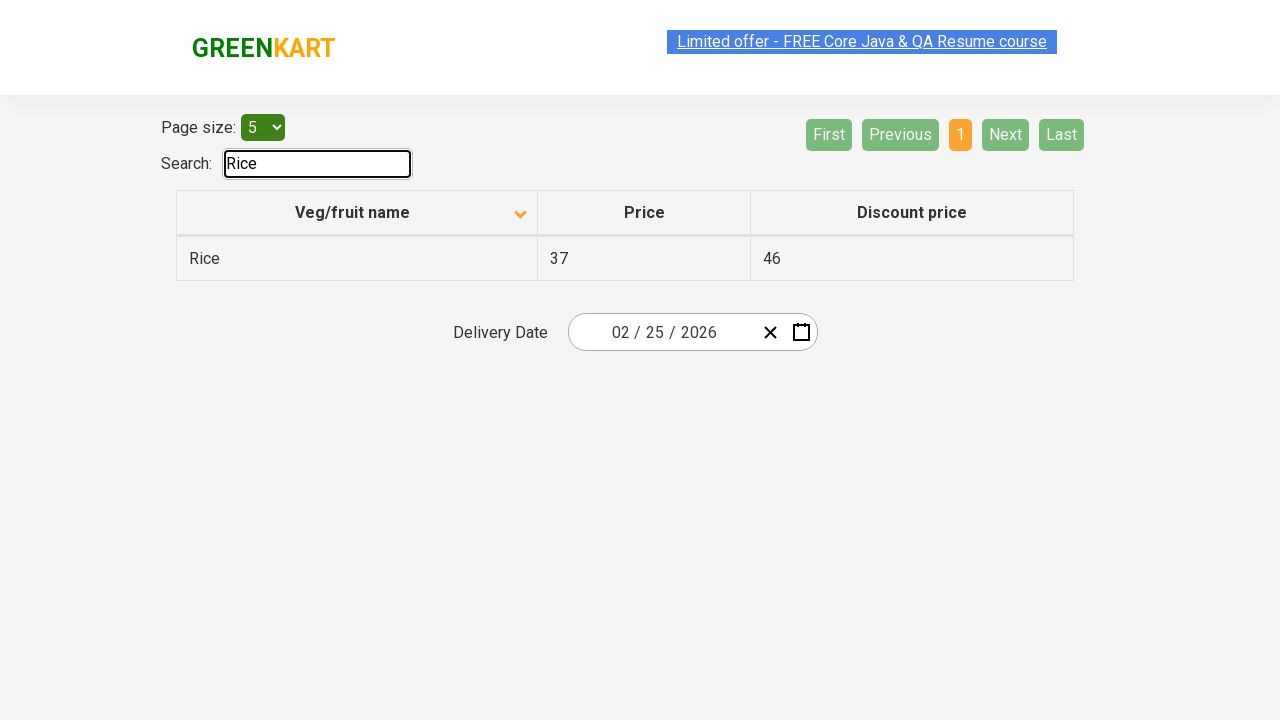

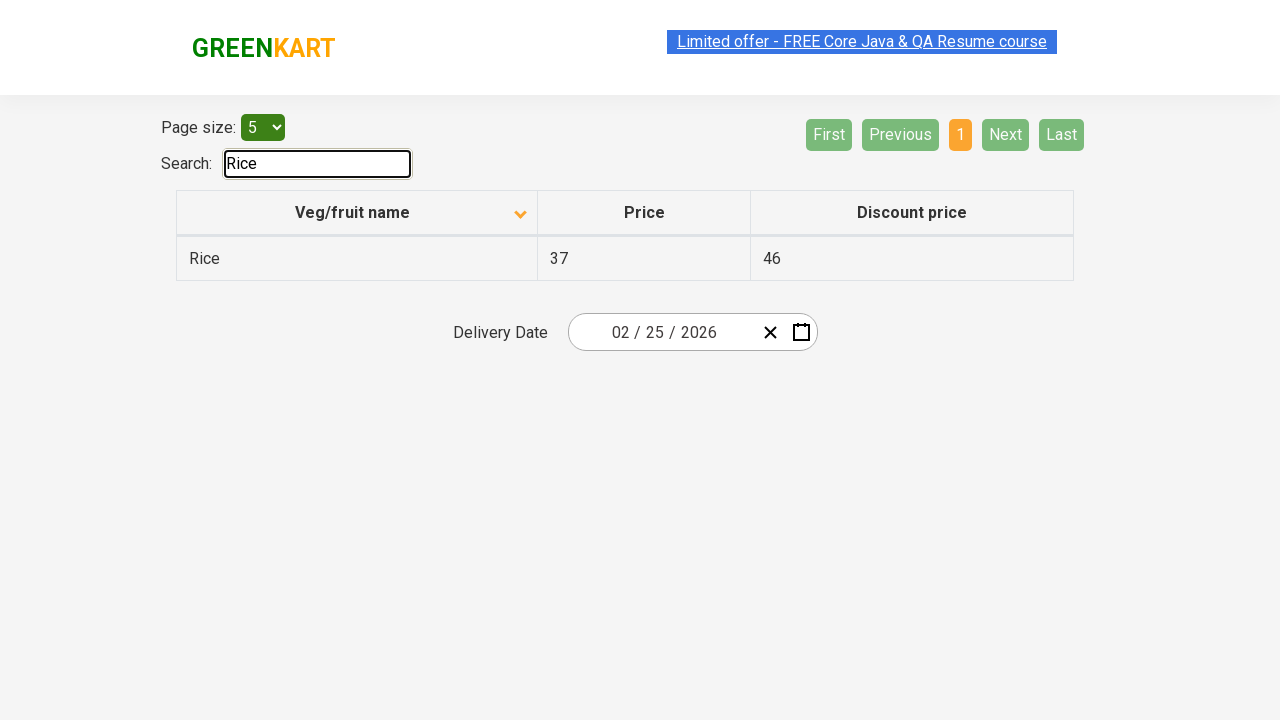